Verifies navigation to the Terms and Conditions page via footer link

Starting URL: https://naveenautomationlabs.com/opencart/

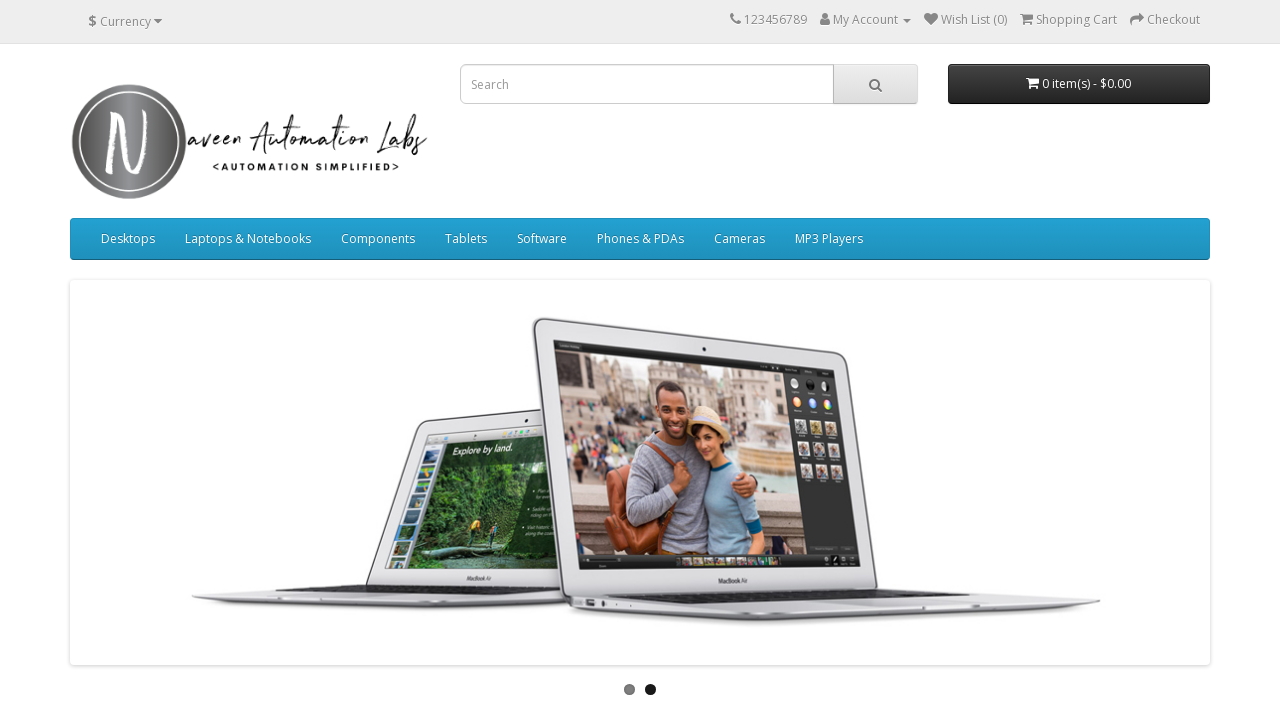

Clicked on Terms & Conditions link in footer at (126, 609) on footer >> text=Terms & Conditions
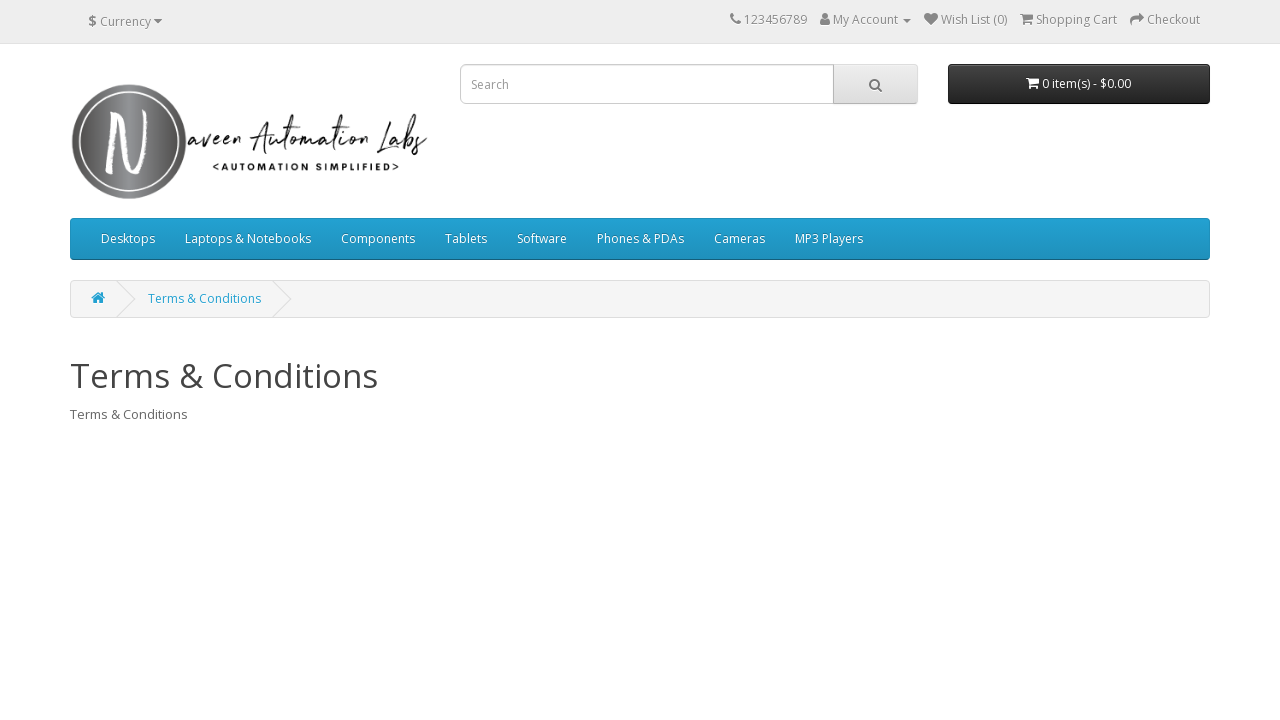

Terms & Conditions page loaded successfully with h1 heading present
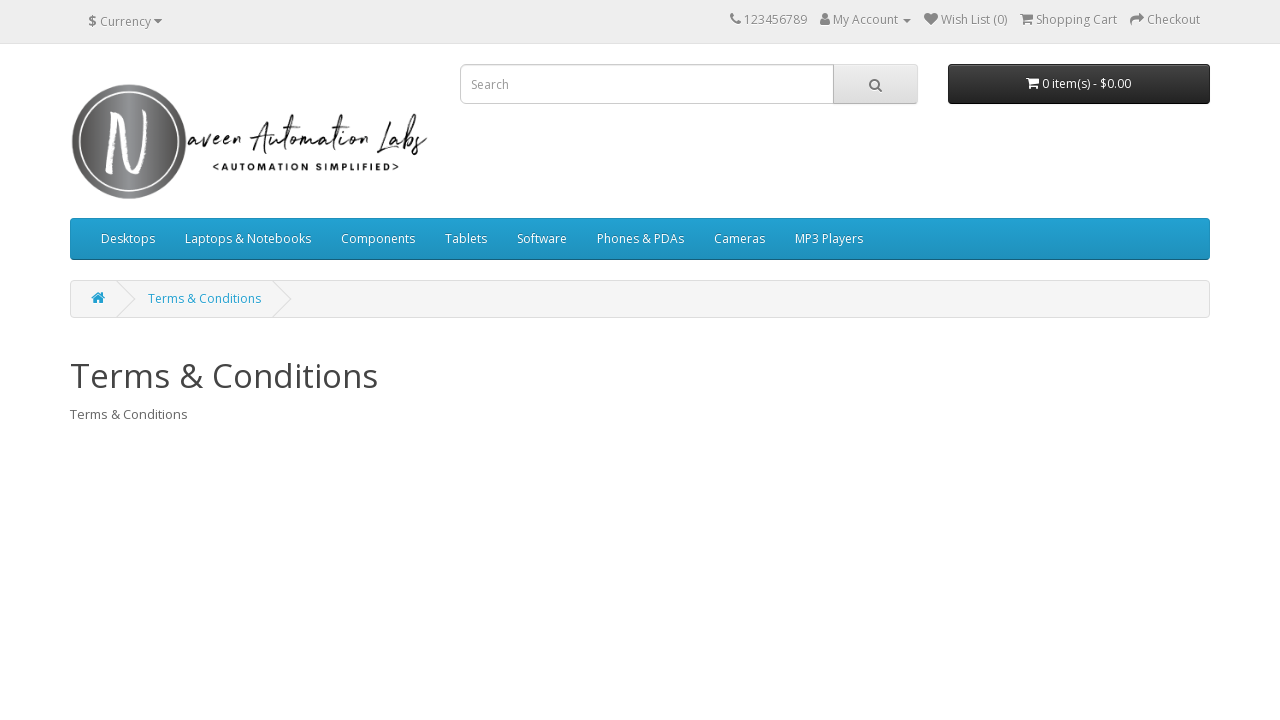

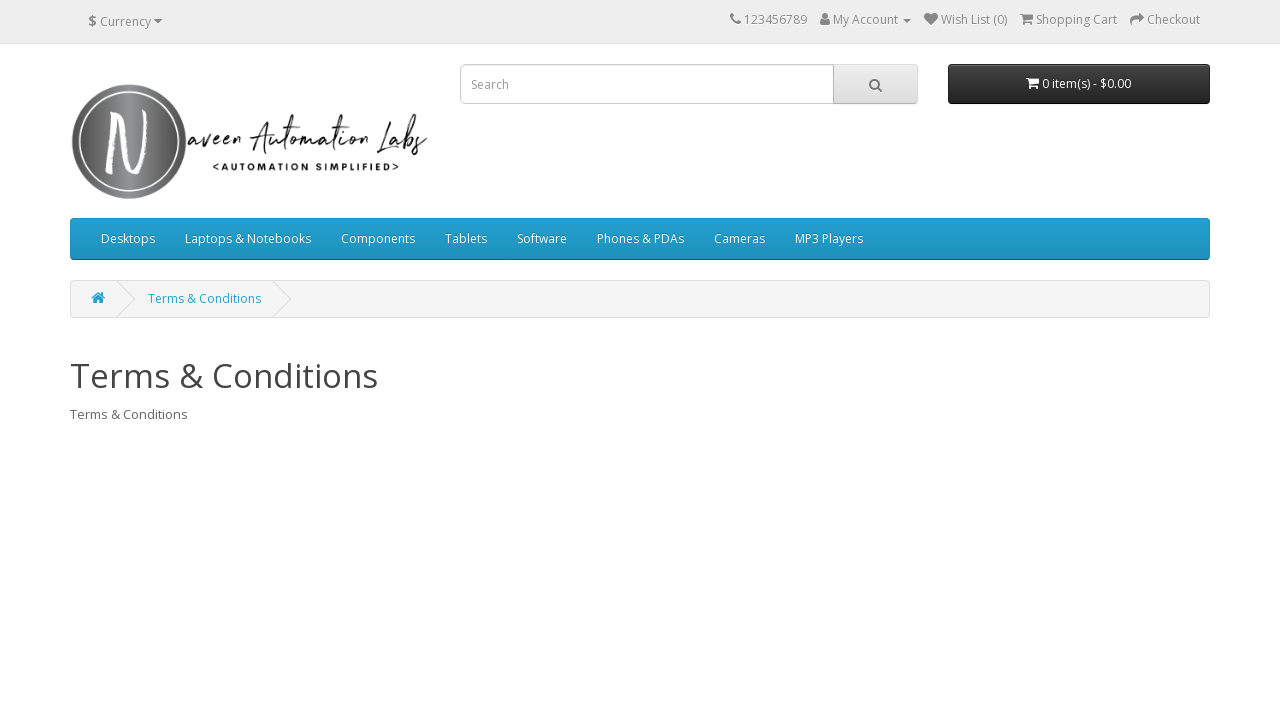